Tests dropdown selection using Playwright's built-in select_option method to choose "Option 1" by visible text, then verifies the selection.

Starting URL: http://the-internet.herokuapp.com/dropdown

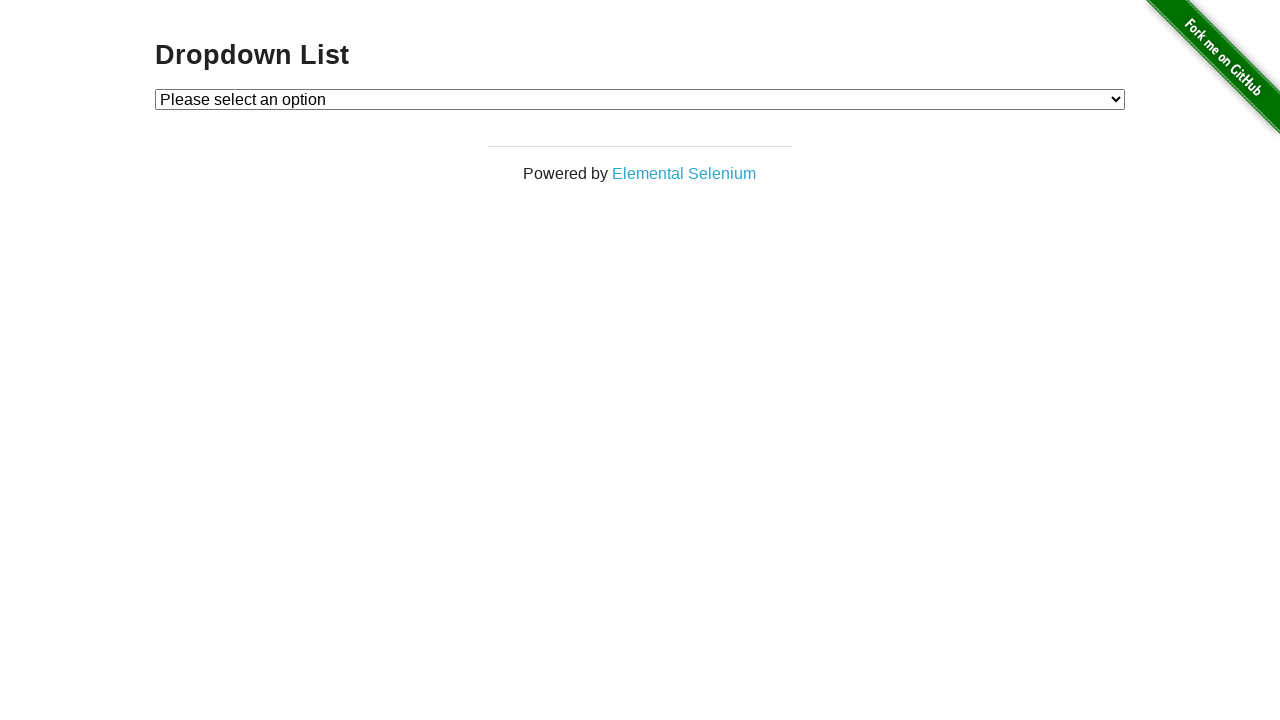

Selected 'Option 1' from dropdown using select_option method on #dropdown
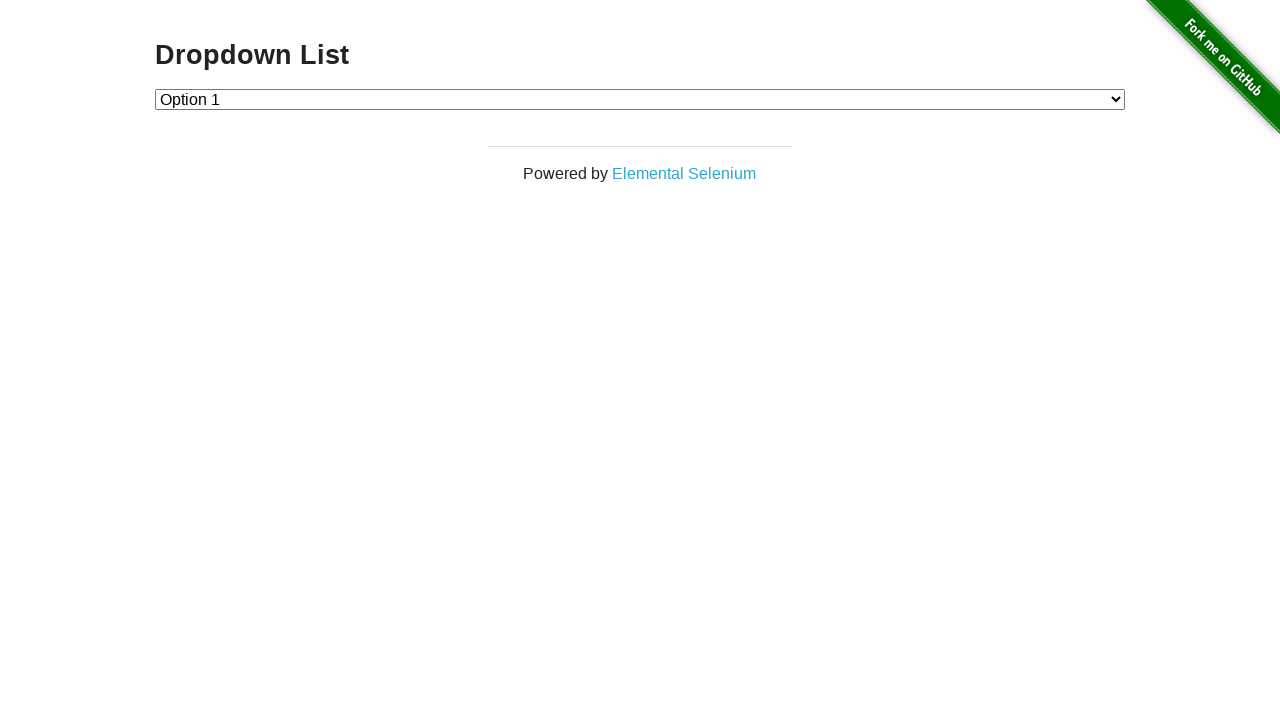

Retrieved text content of selected dropdown option
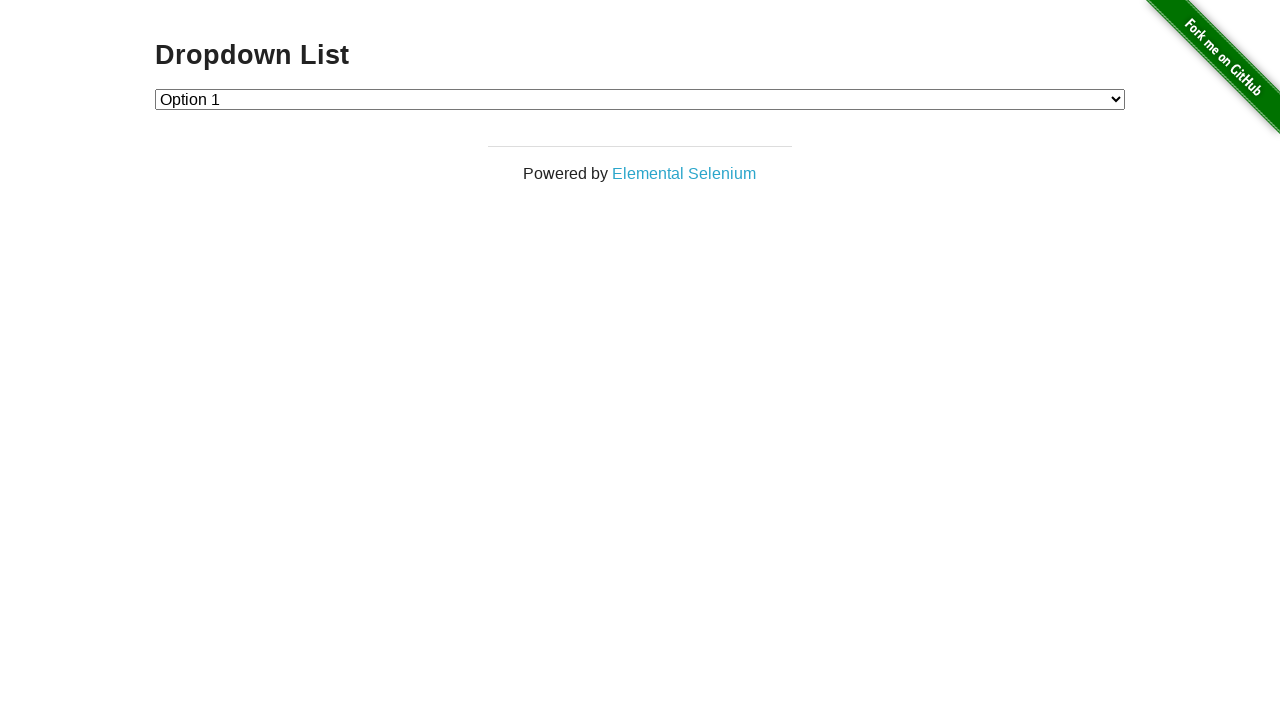

Asserted that selected option text is 'Option 1'
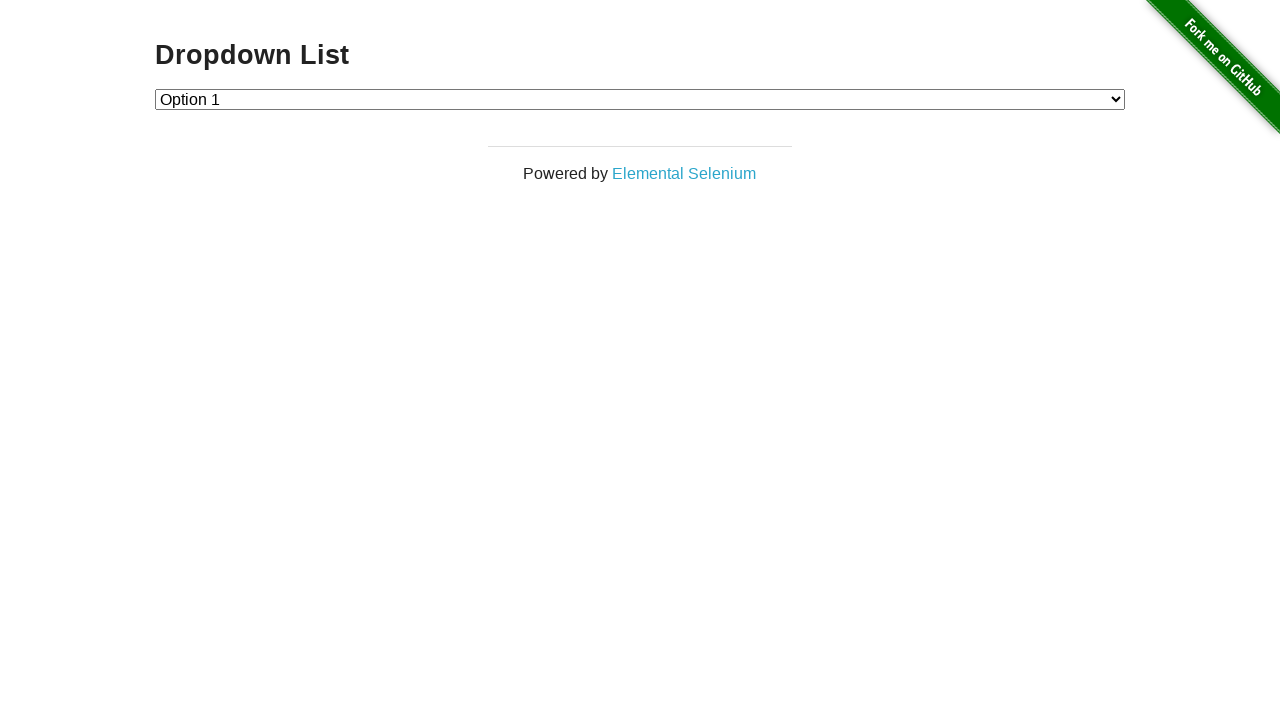

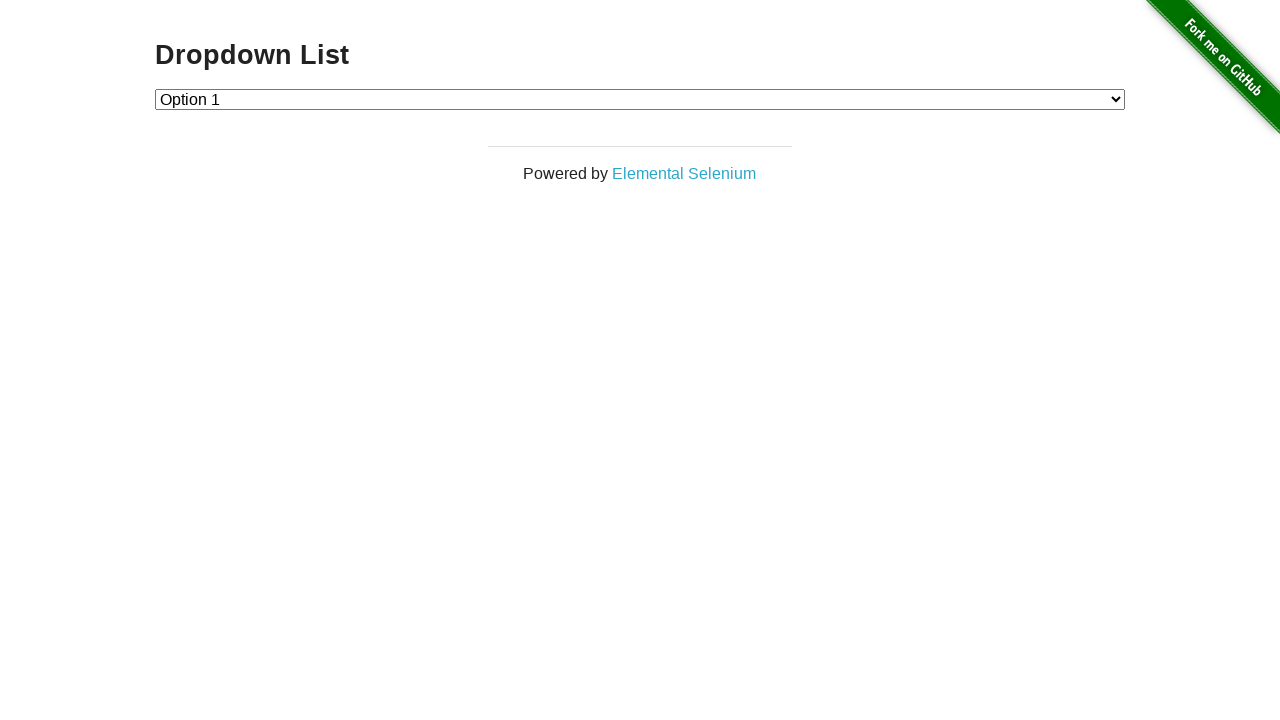